Tests filtering to display only active (non-completed) items by clicking the Active link.

Starting URL: https://demo.playwright.dev/todomvc

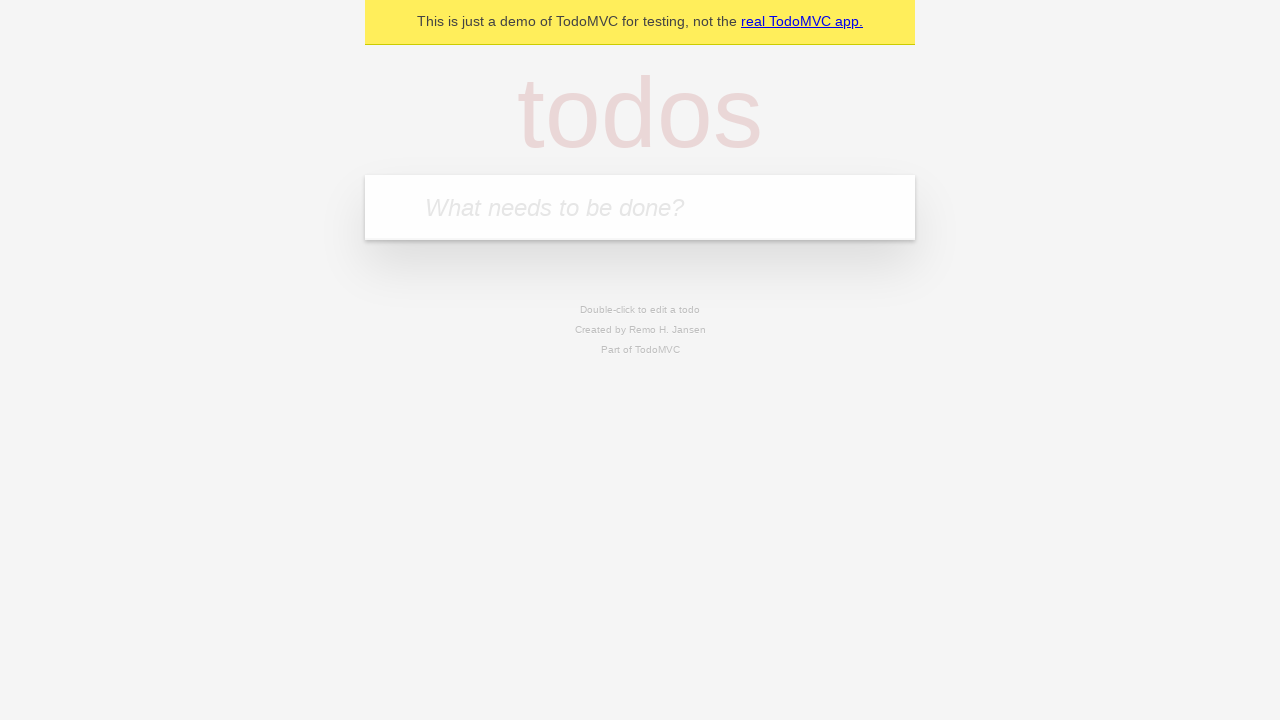

Filled todo input with 'buy some cheese' on internal:attr=[placeholder="What needs to be done?"i]
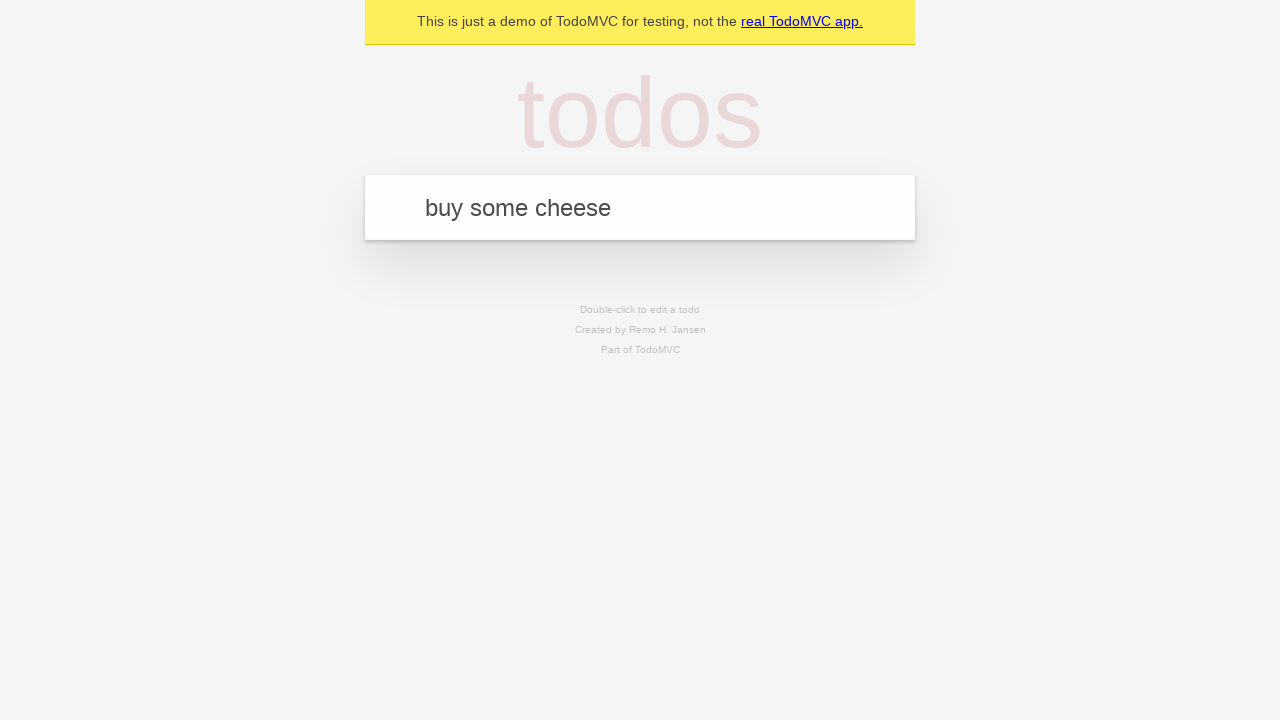

Pressed Enter to create todo 'buy some cheese' on internal:attr=[placeholder="What needs to be done?"i]
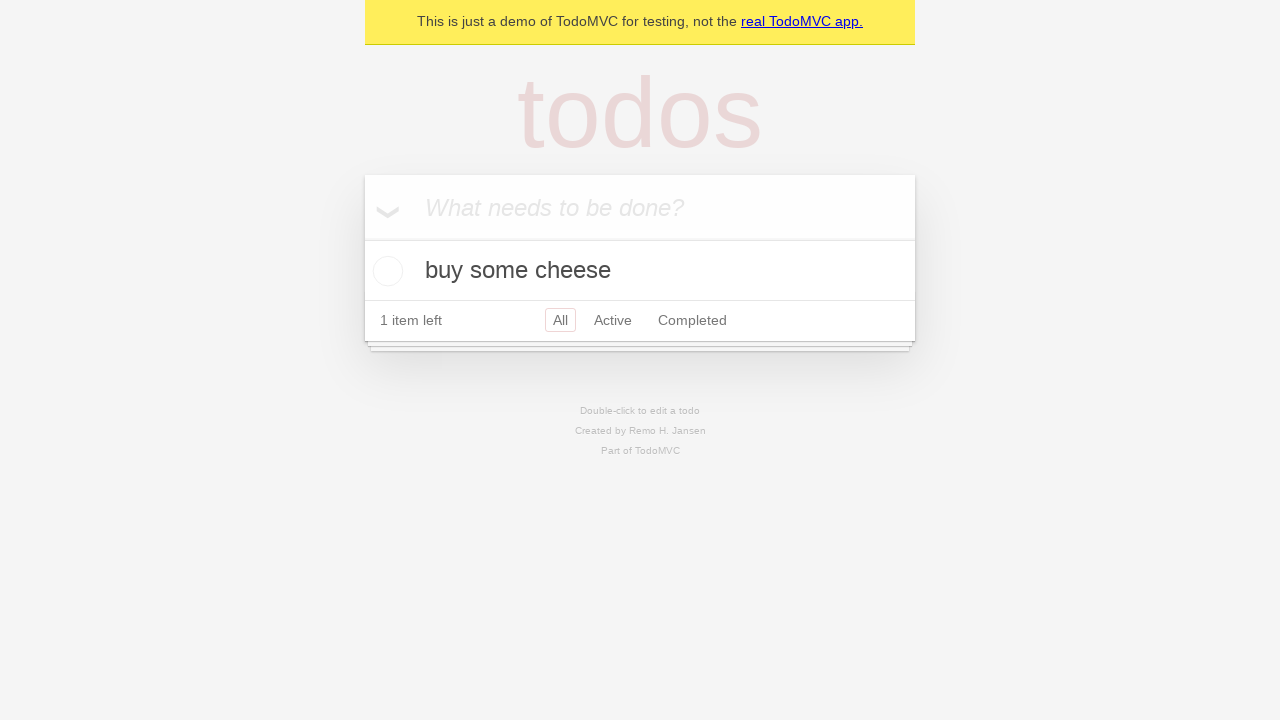

Filled todo input with 'feed the cat' on internal:attr=[placeholder="What needs to be done?"i]
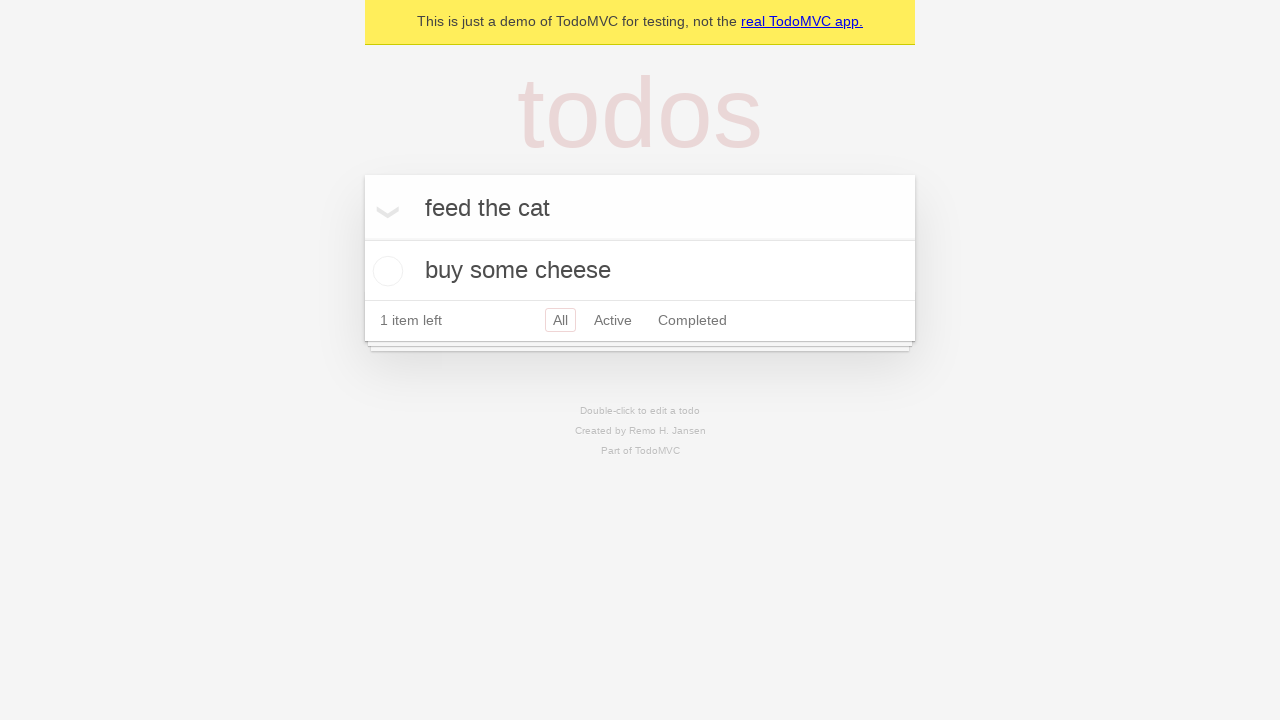

Pressed Enter to create todo 'feed the cat' on internal:attr=[placeholder="What needs to be done?"i]
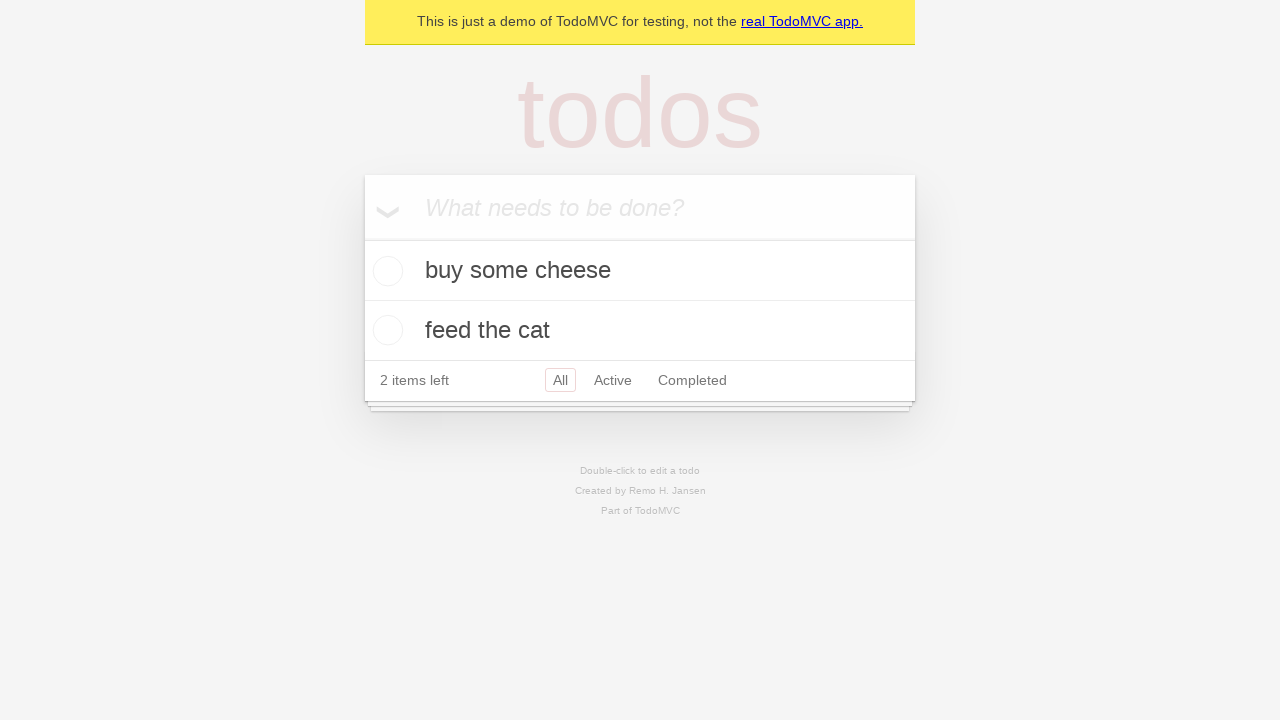

Filled todo input with 'book a doctors appointment' on internal:attr=[placeholder="What needs to be done?"i]
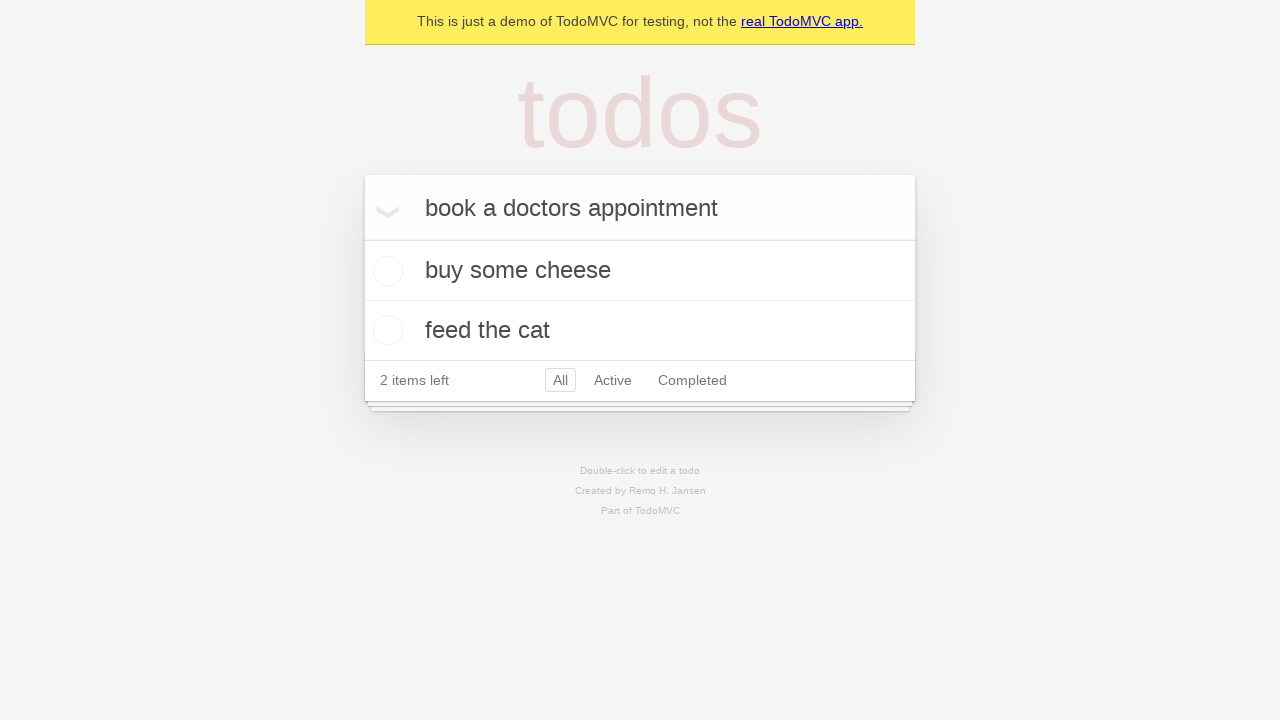

Pressed Enter to create todo 'book a doctors appointment' on internal:attr=[placeholder="What needs to be done?"i]
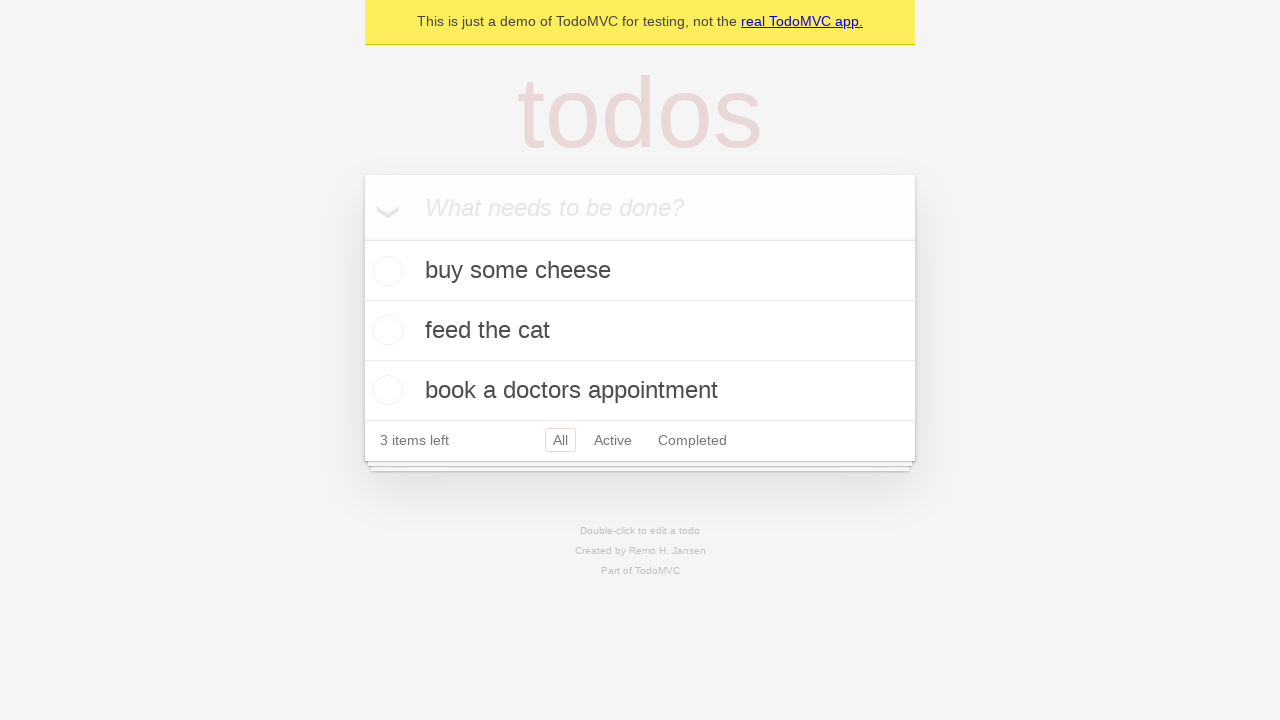

Checked the second todo item (feed the cat) at (385, 330) on internal:testid=[data-testid="todo-item"s] >> nth=1 >> internal:role=checkbox
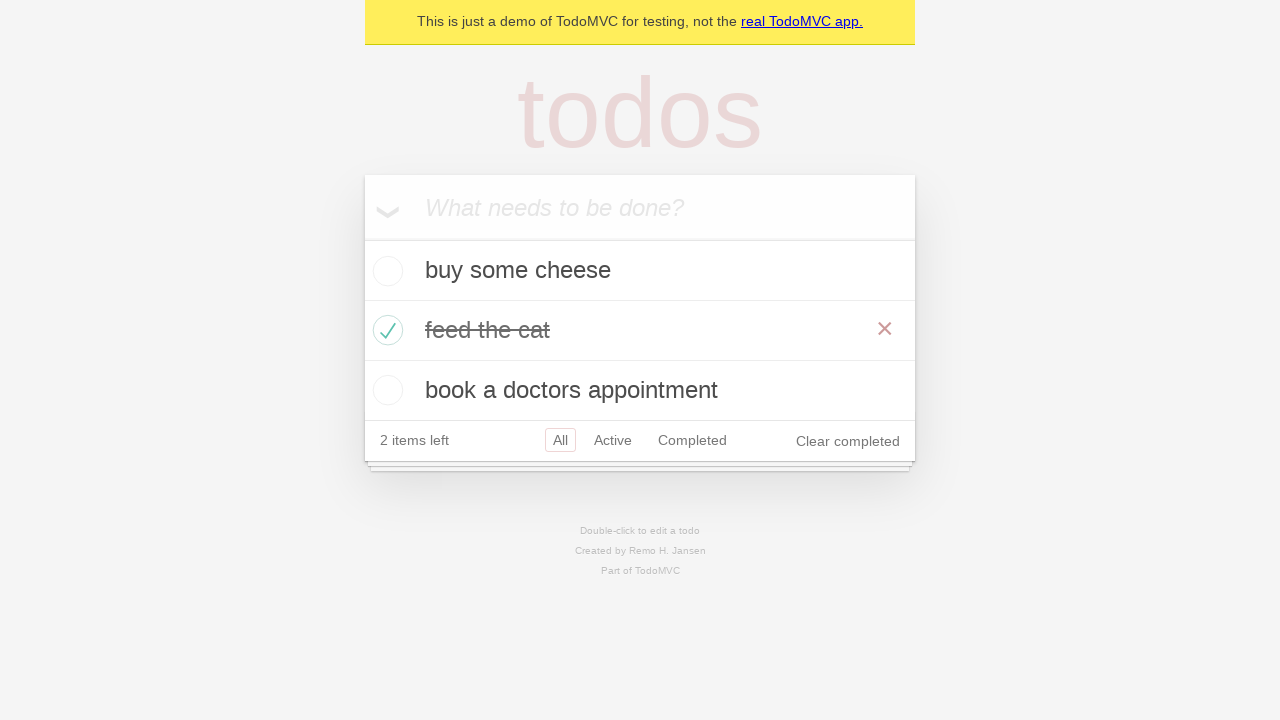

Clicked the Active filter link at (613, 440) on internal:role=link[name="Active"i]
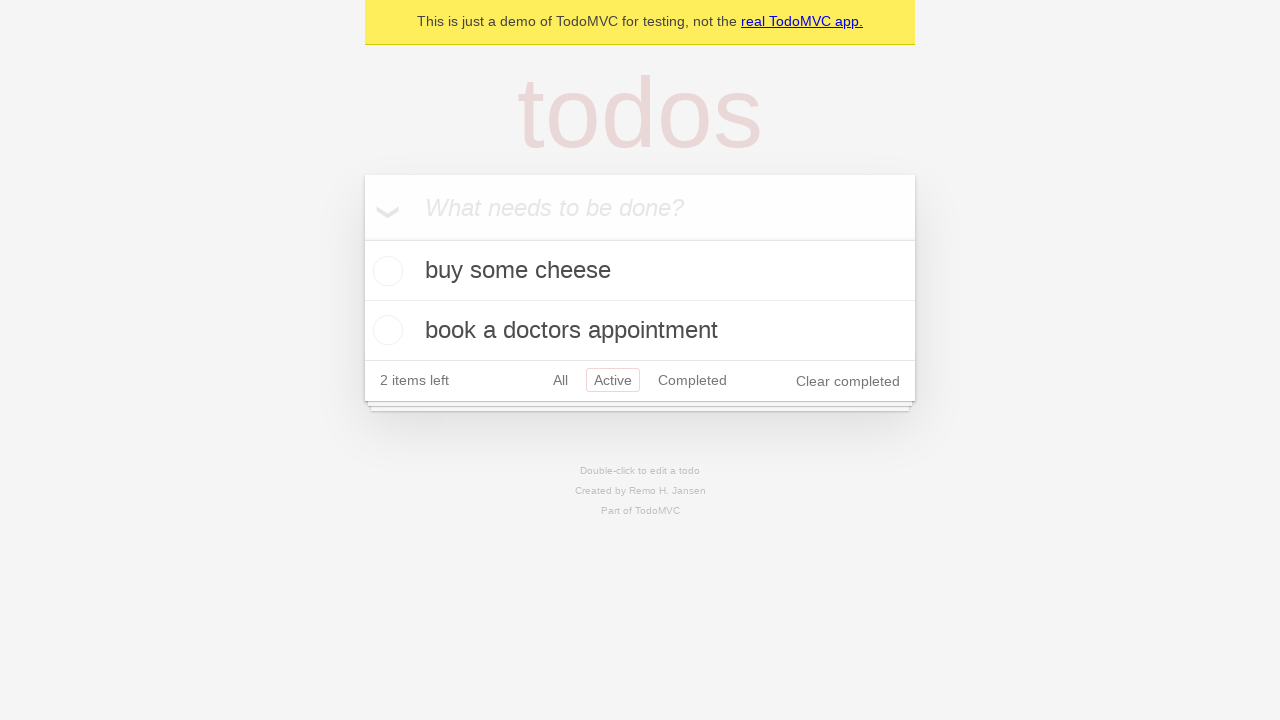

Waited for filtered todo items to load
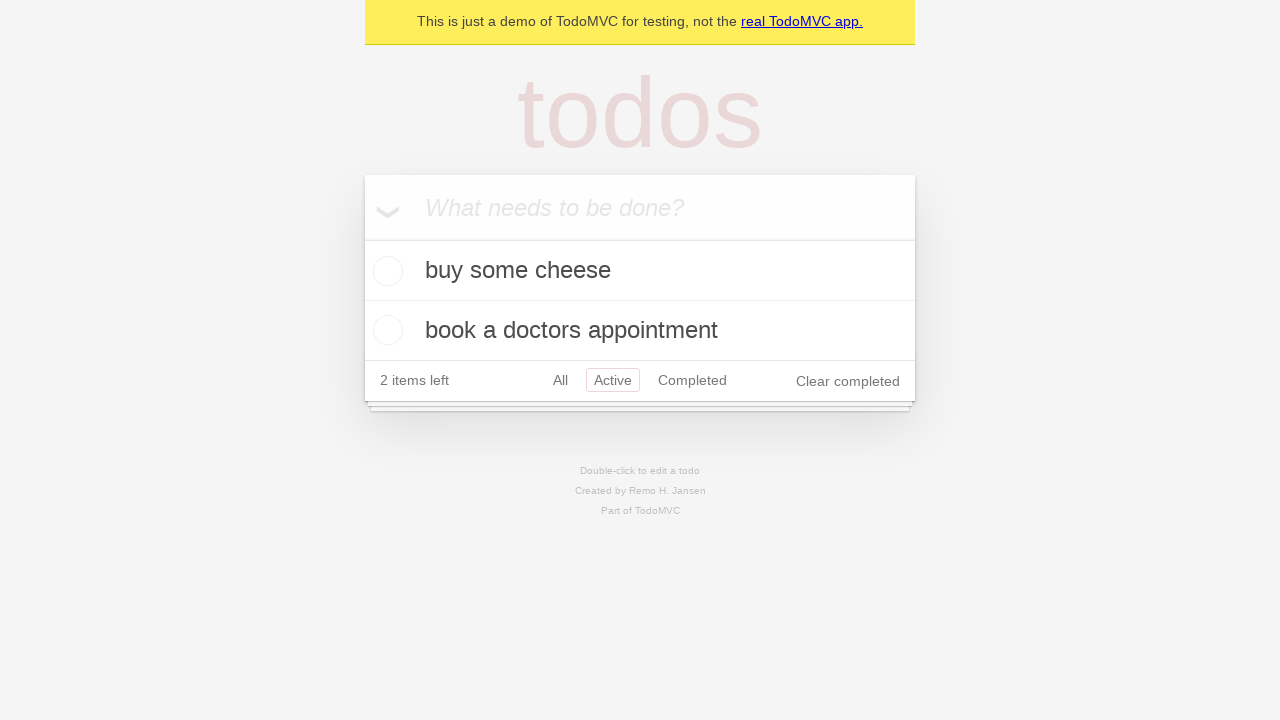

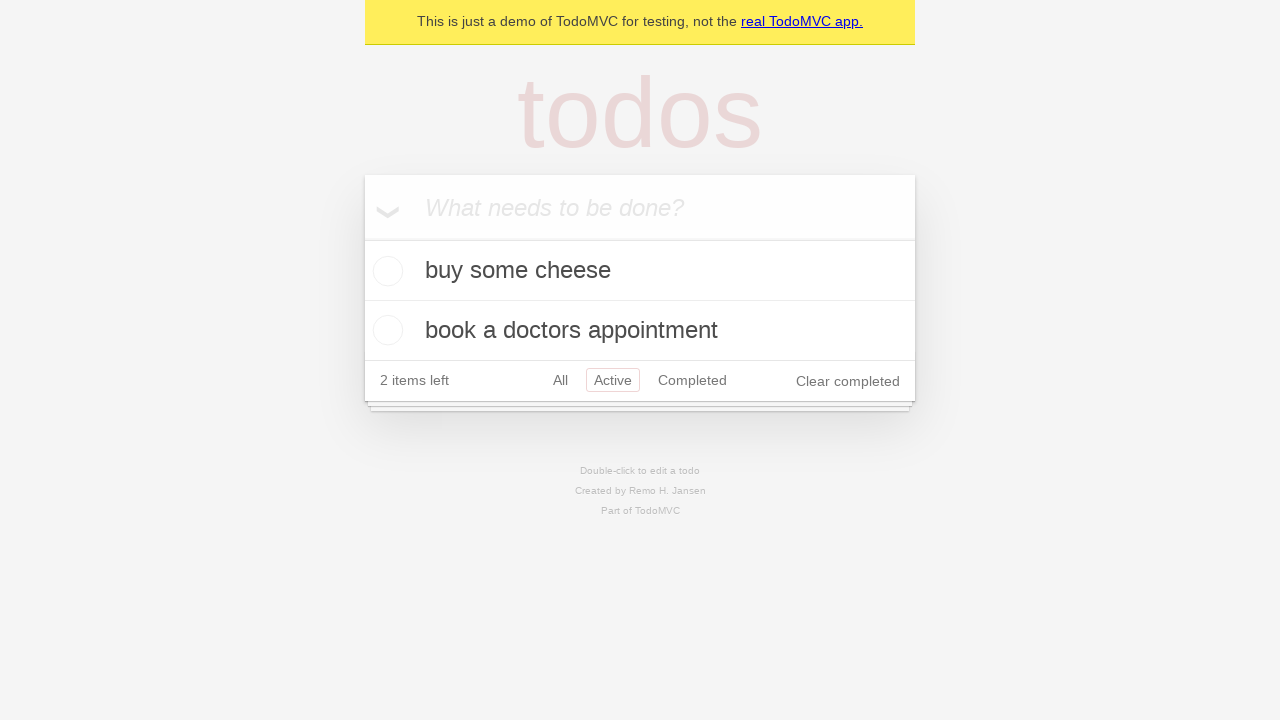